Tests that clicking the Email column header sorts the table by email addresses in ascending order

Starting URL: http://the-internet.herokuapp.com/tables

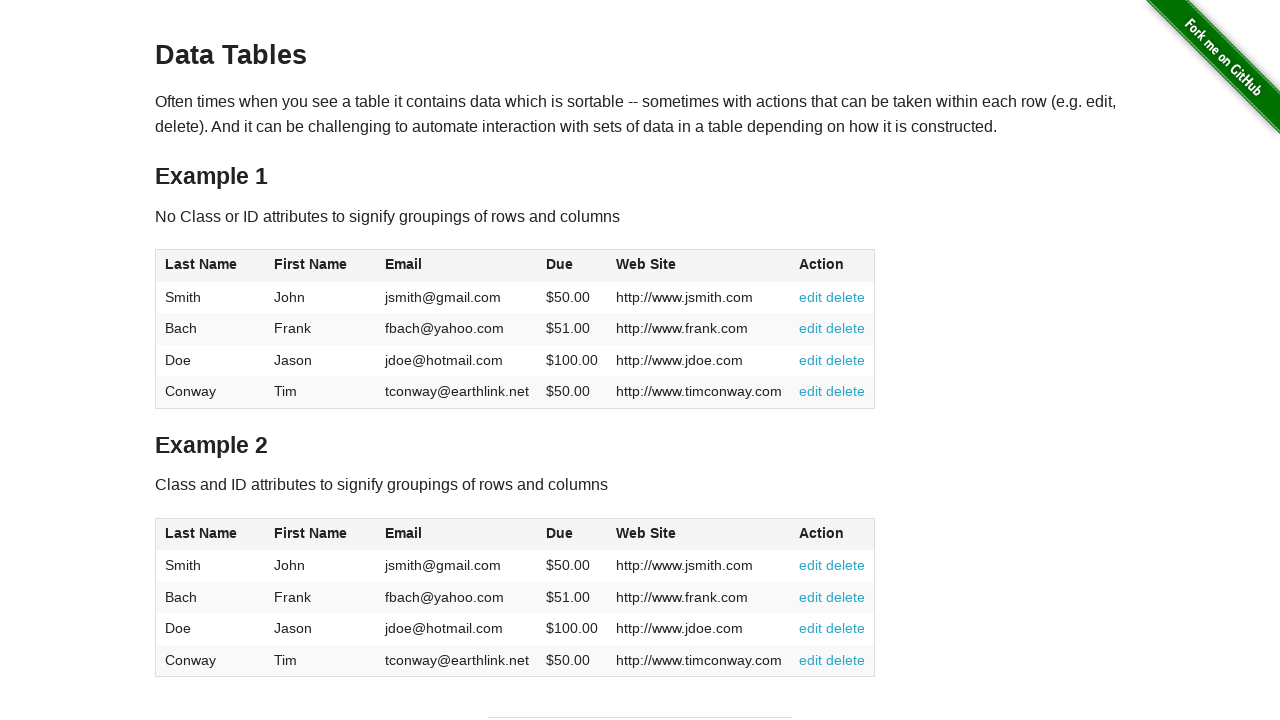

Clicked Email column header to sort at (457, 266) on #table1 thead tr th:nth-of-type(3)
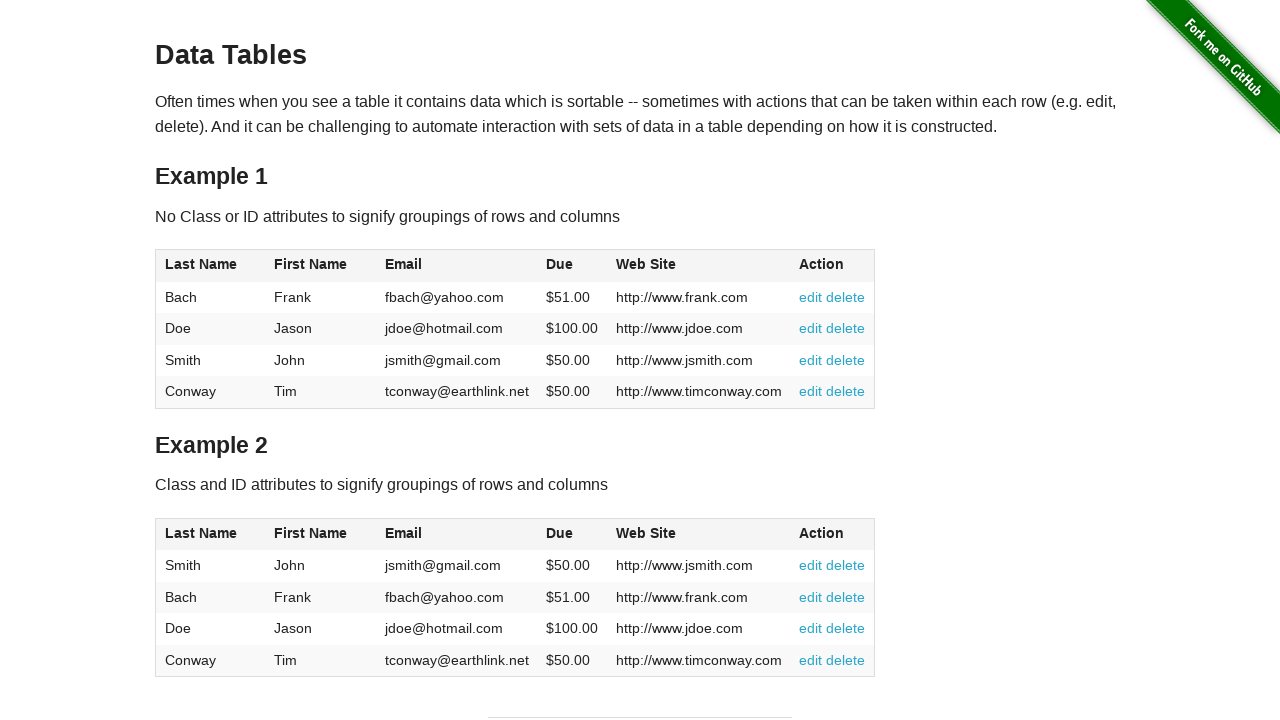

Table updated after sorting by email column
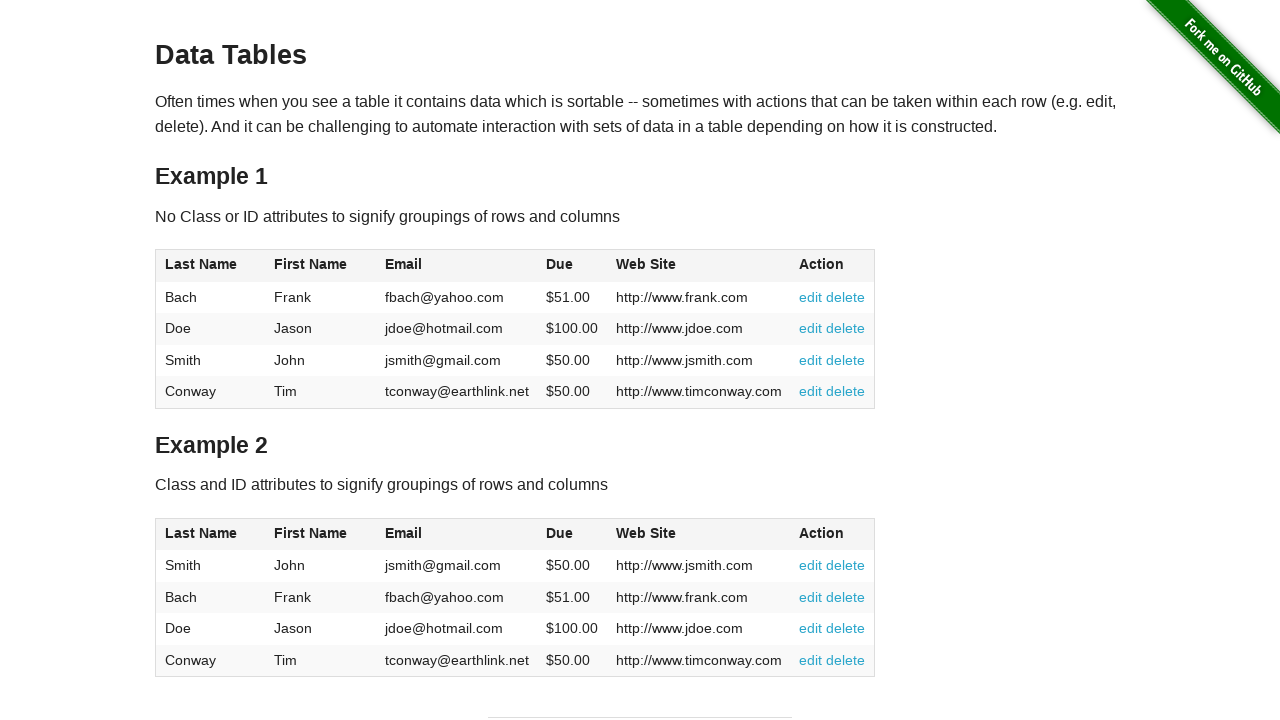

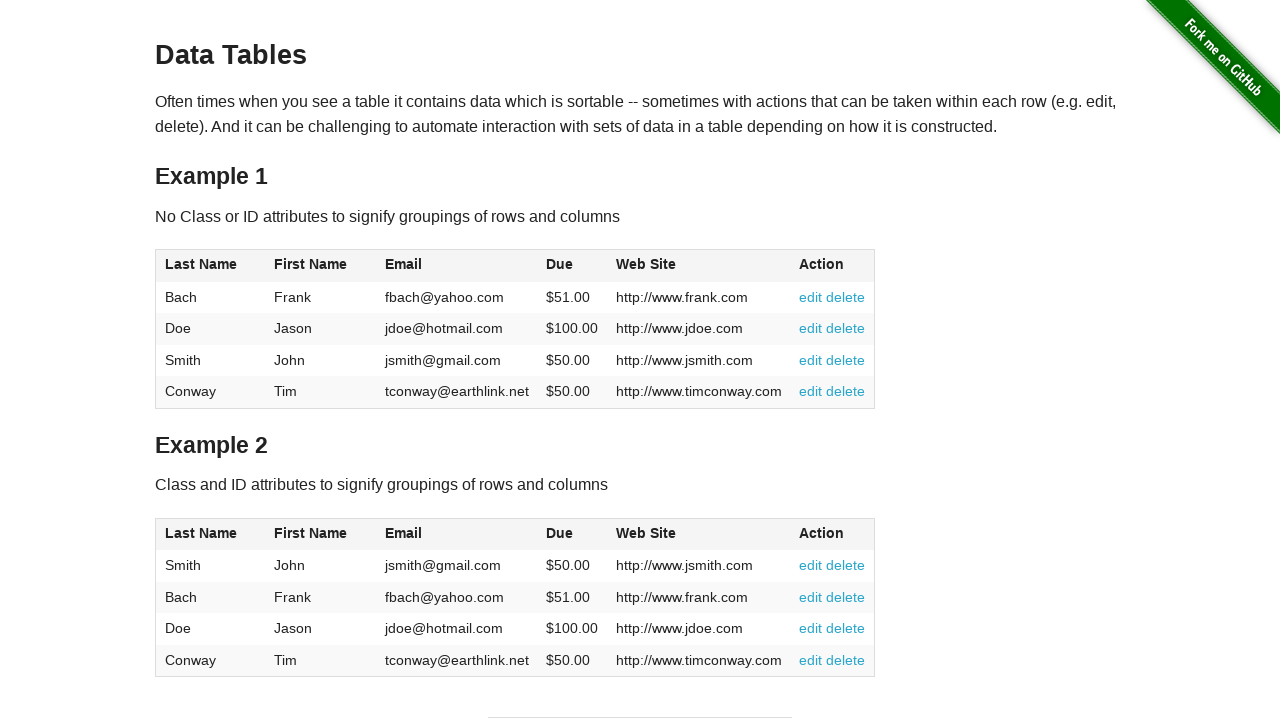